Tests contact us form submission without login, filling name, email and enquiry fields

Starting URL: https://awesomeqa.com/ui/

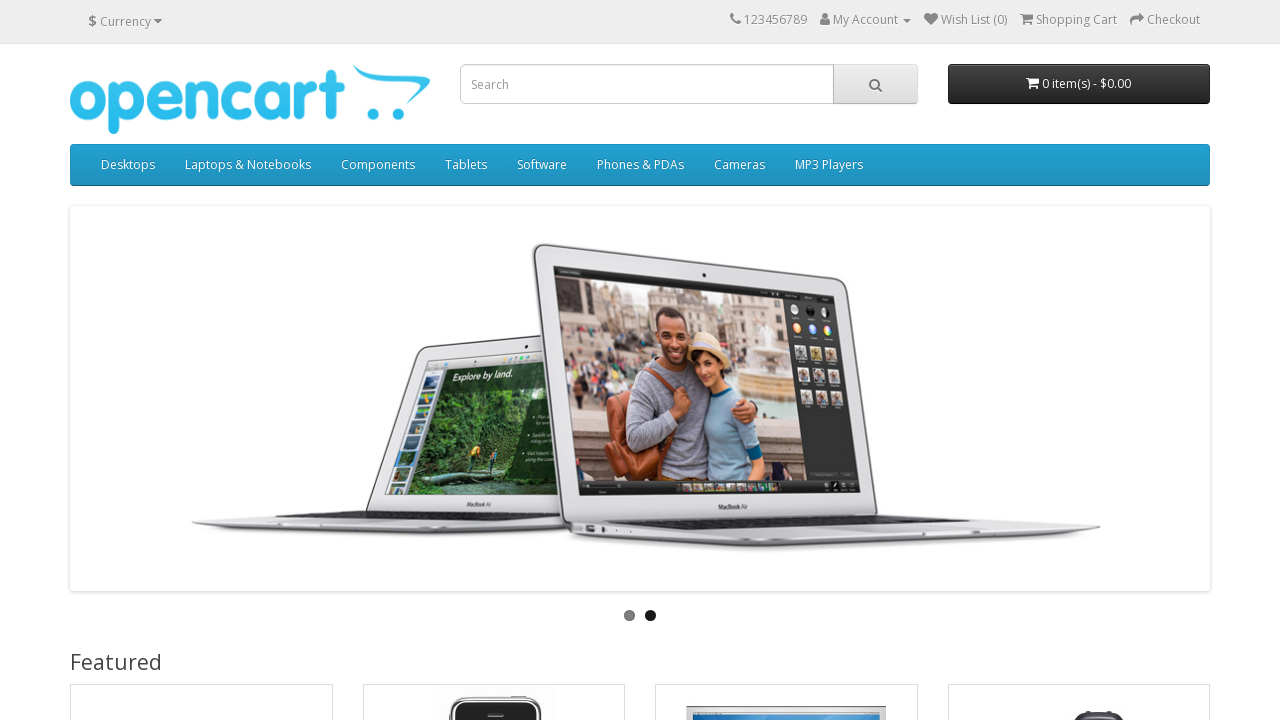

Clicked on contact us link at (736, 19) on a[href*='contact']
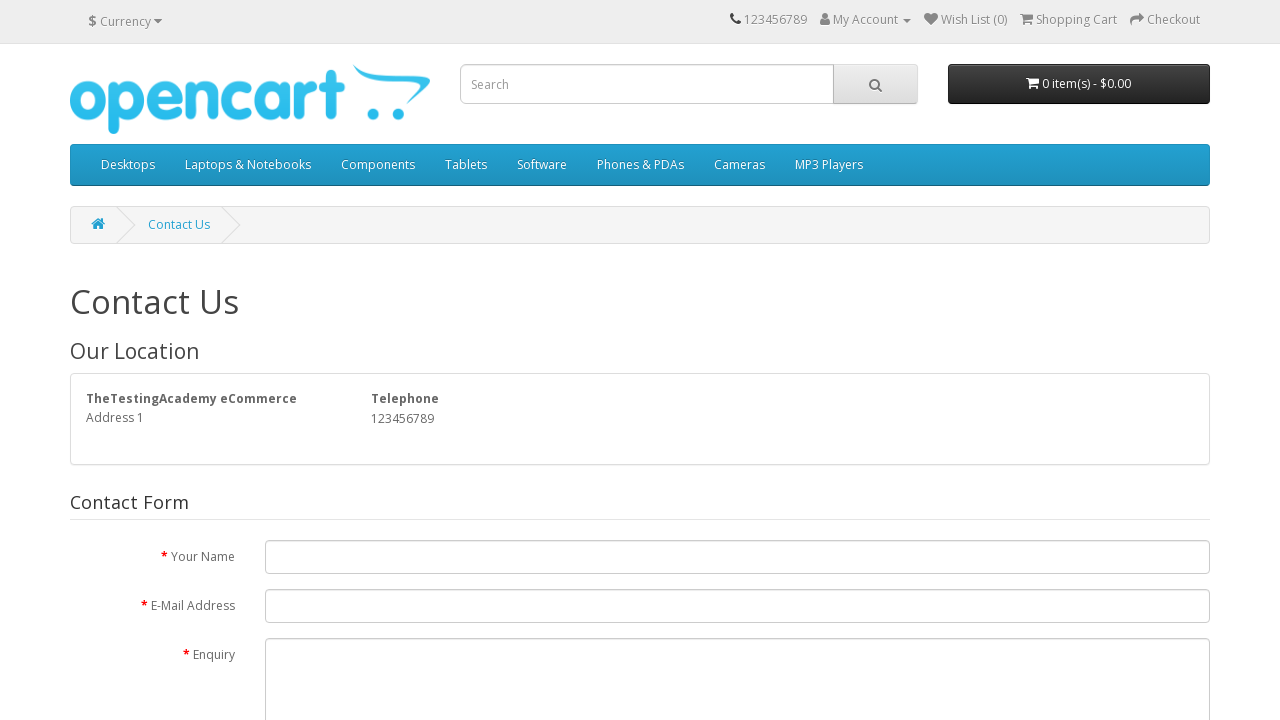

Filled name field with 'Rodina' on input[name='name']
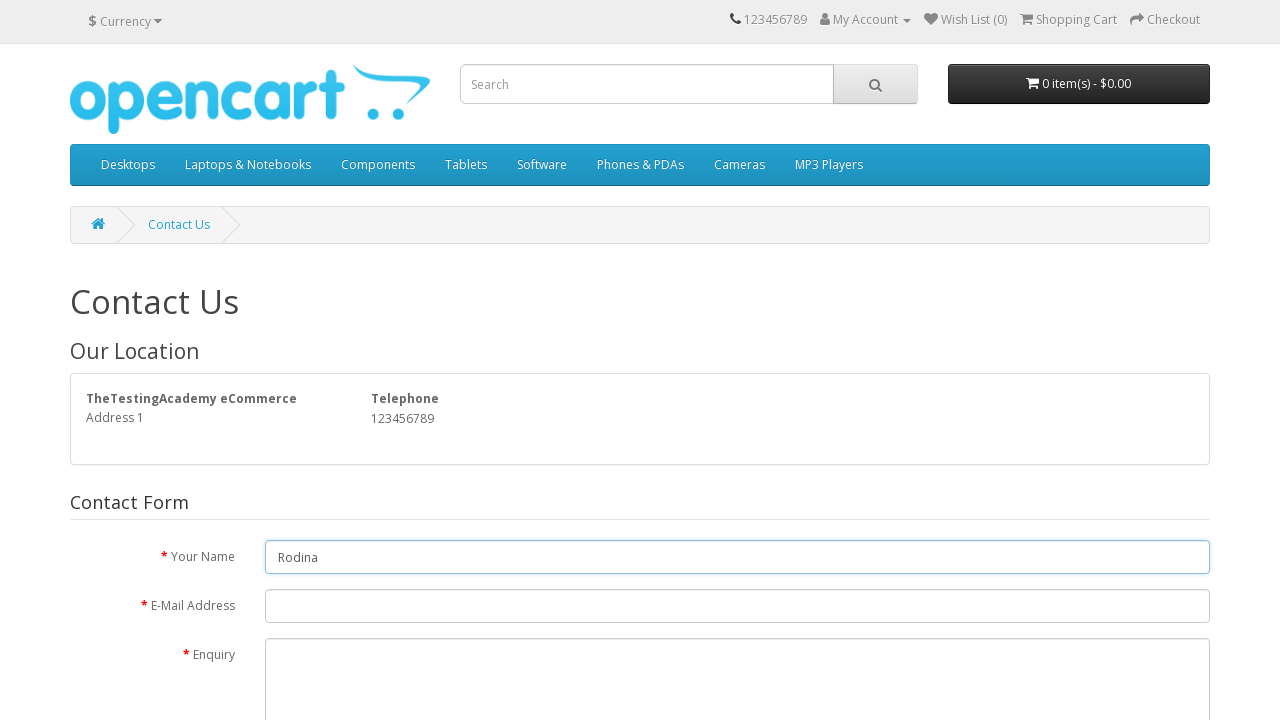

Filled email field with 'rodinaragab@gmail.com' on input[name='email']
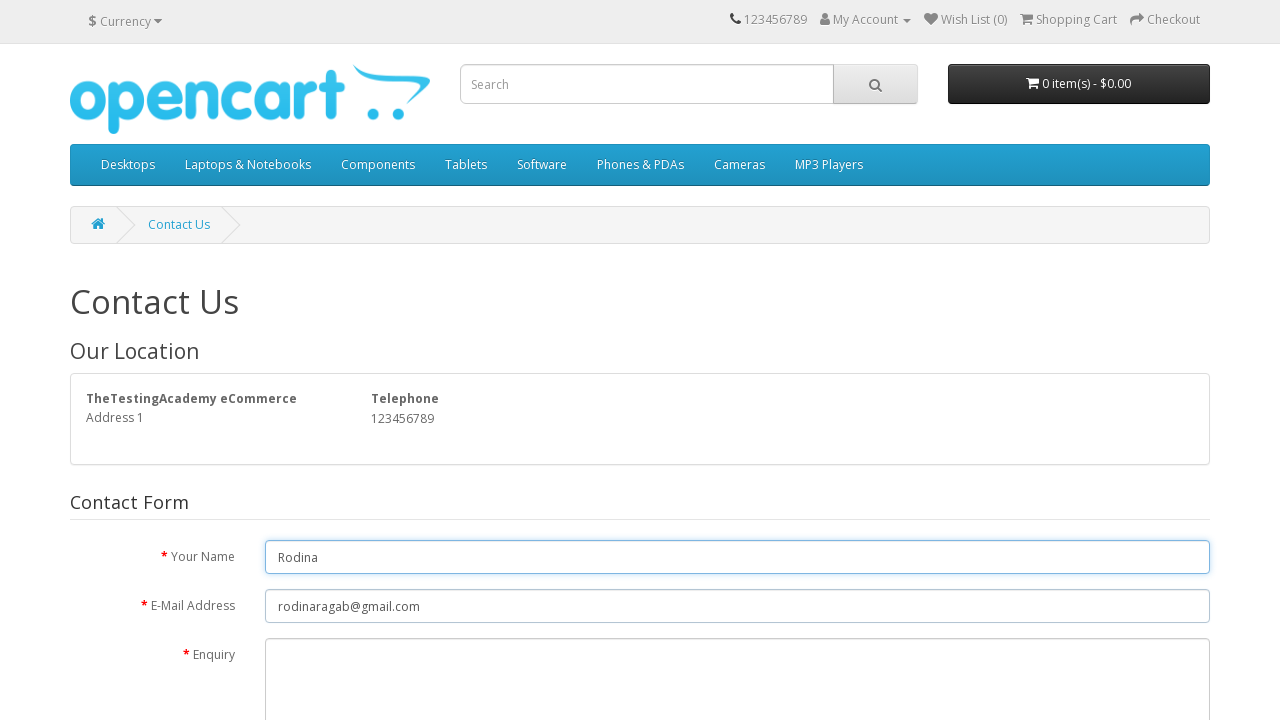

Filled enquiry field with feedback message on textarea[name='enquiry']
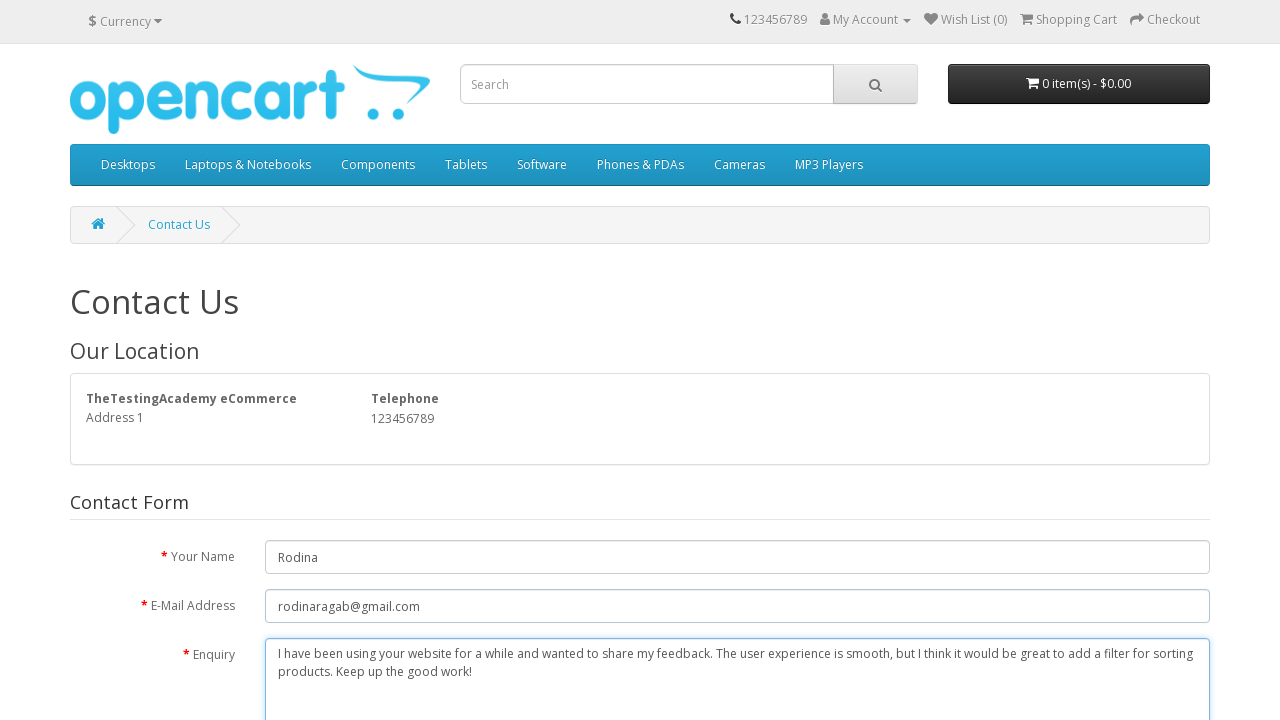

Submitted contact us form at (1178, 427) on input[type='submit']
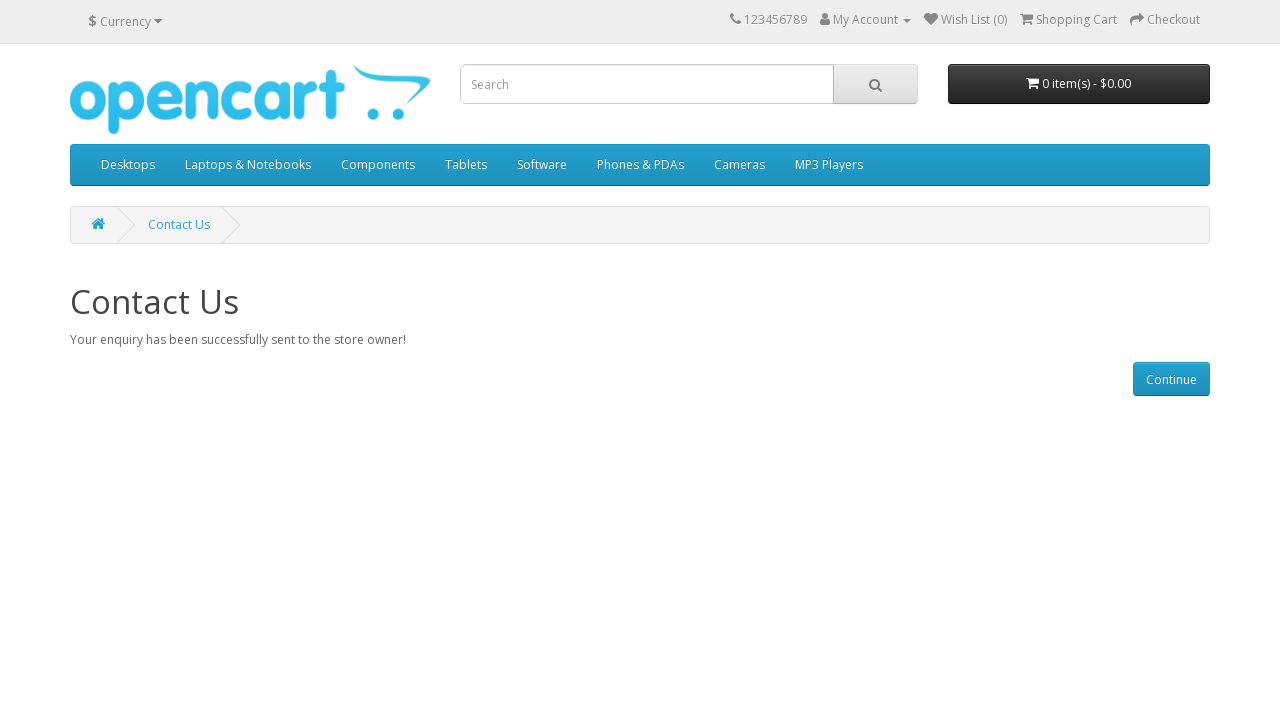

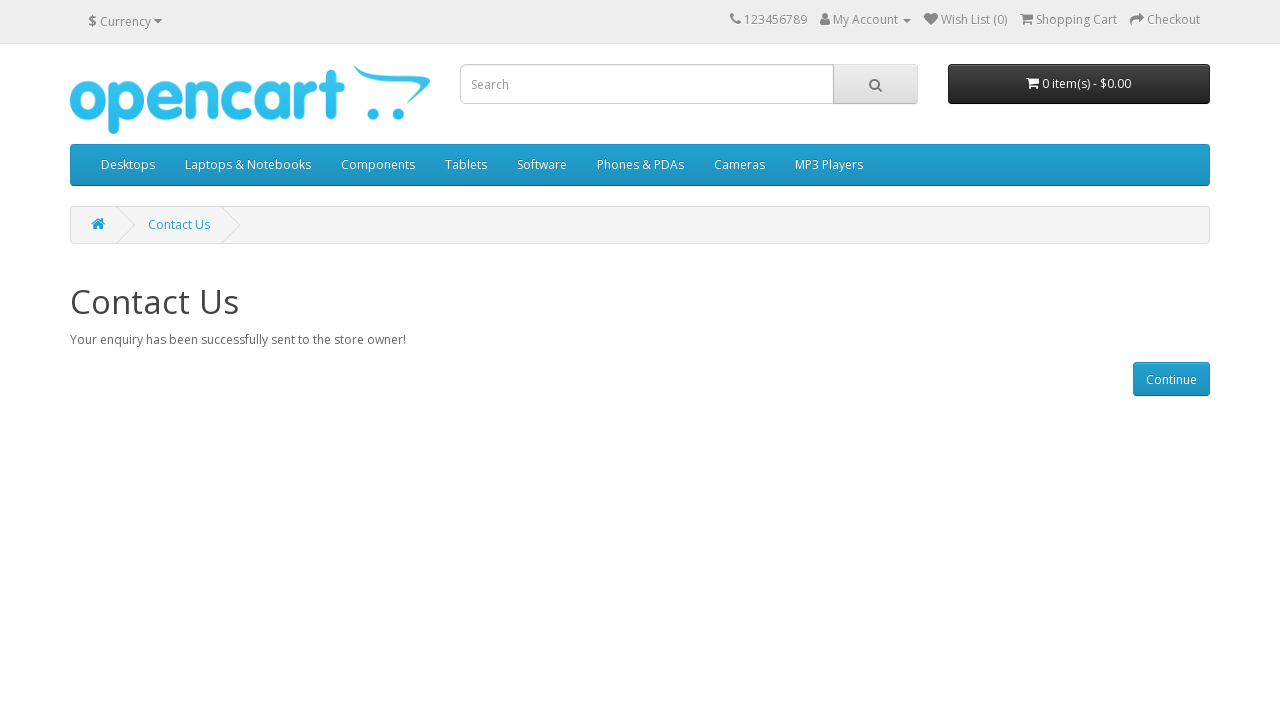